Tests checkbox functionality by verifying initial states, clicking checkboxes to toggle them, and asserting the expected selected/unselected states after each interaction.

Starting URL: https://the-internet.herokuapp.com/checkboxes

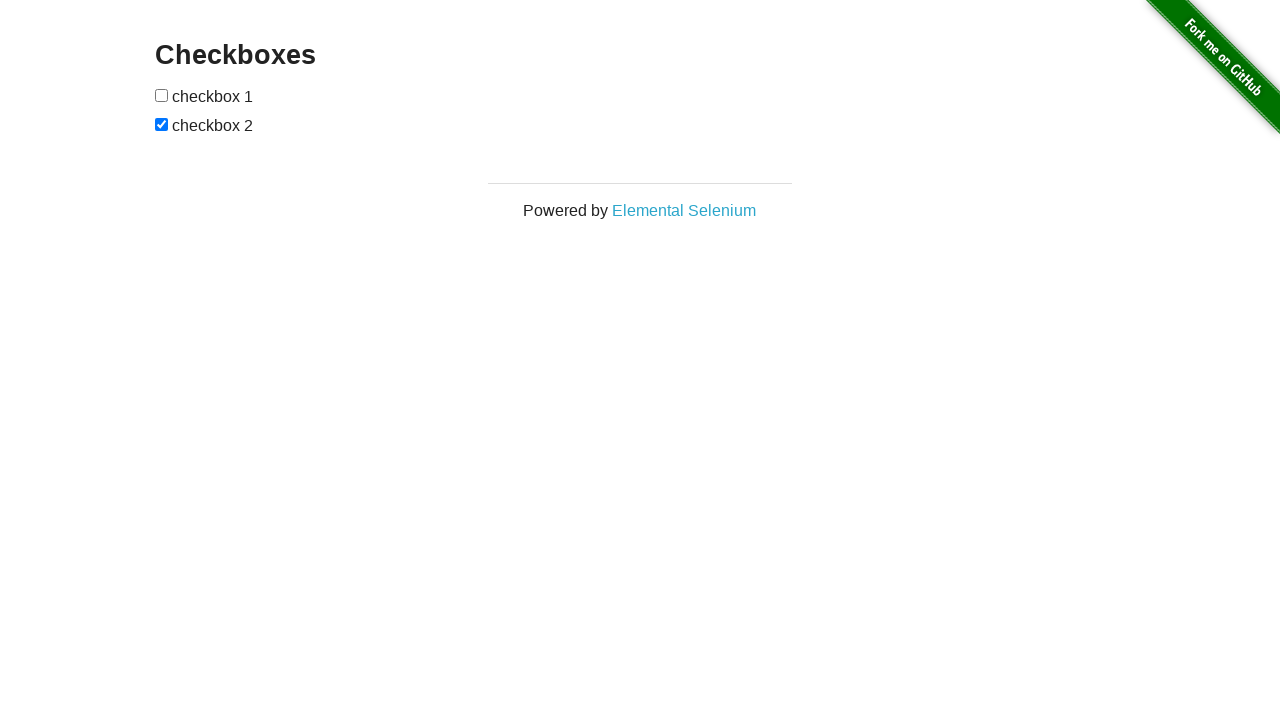

Waited for checkboxes to load
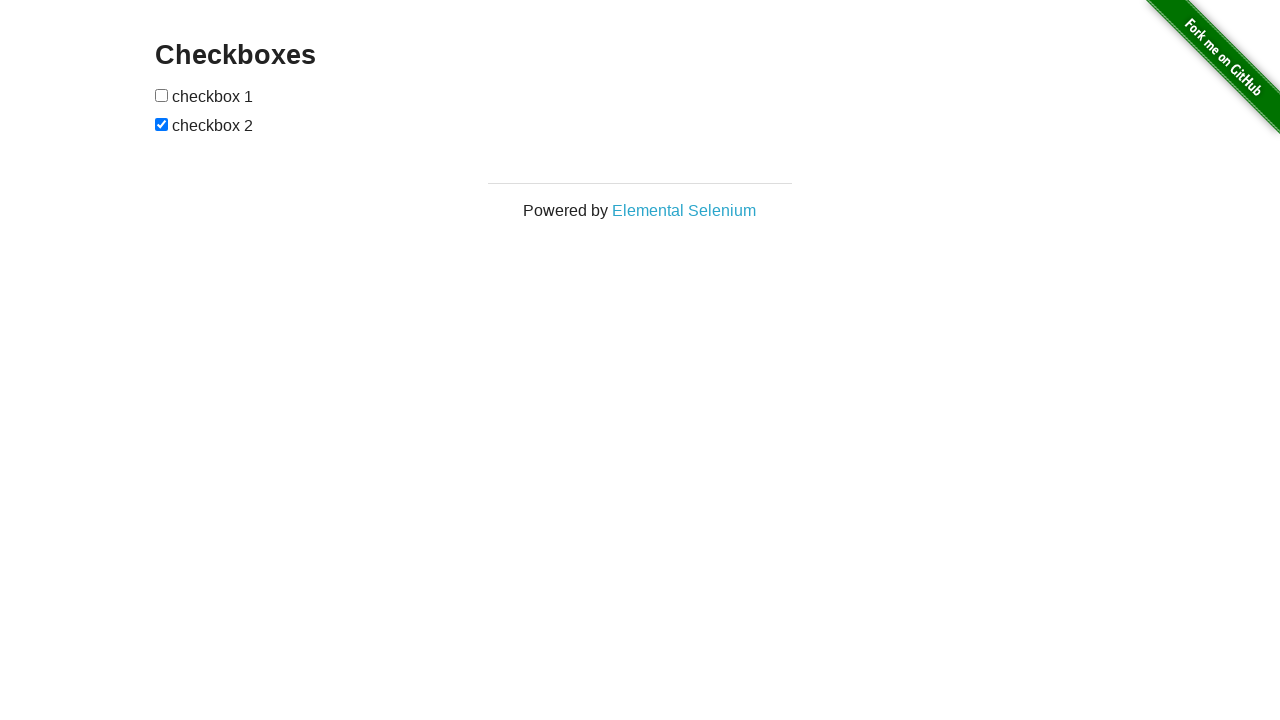

Located all checkbox elements
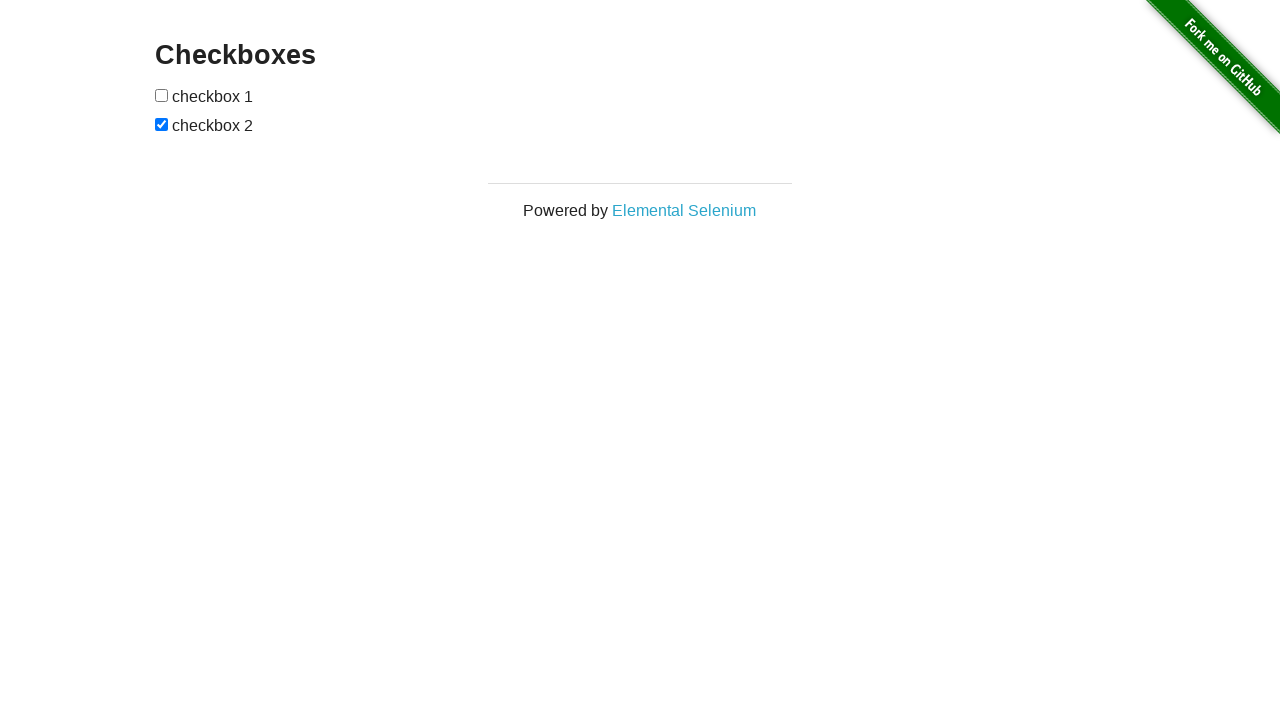

Verified first checkbox is initially unchecked
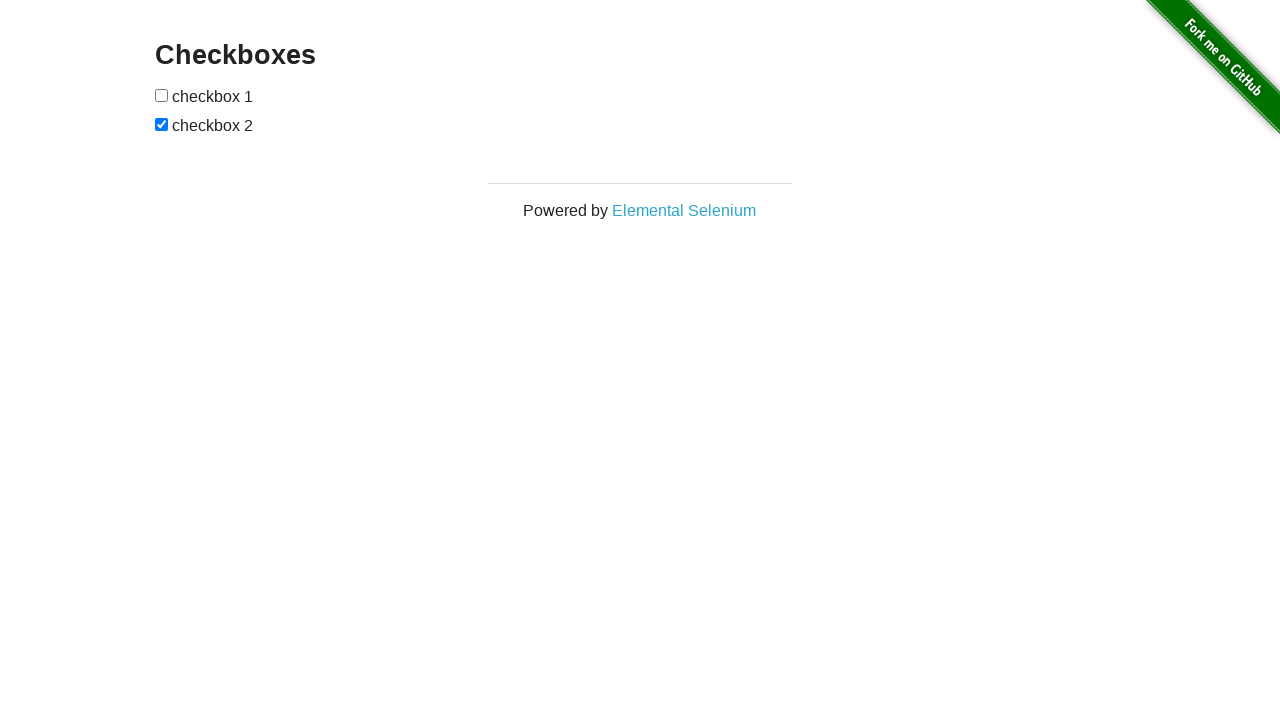

Clicked first checkbox to select it at (162, 95) on input[type='checkbox'] >> nth=0
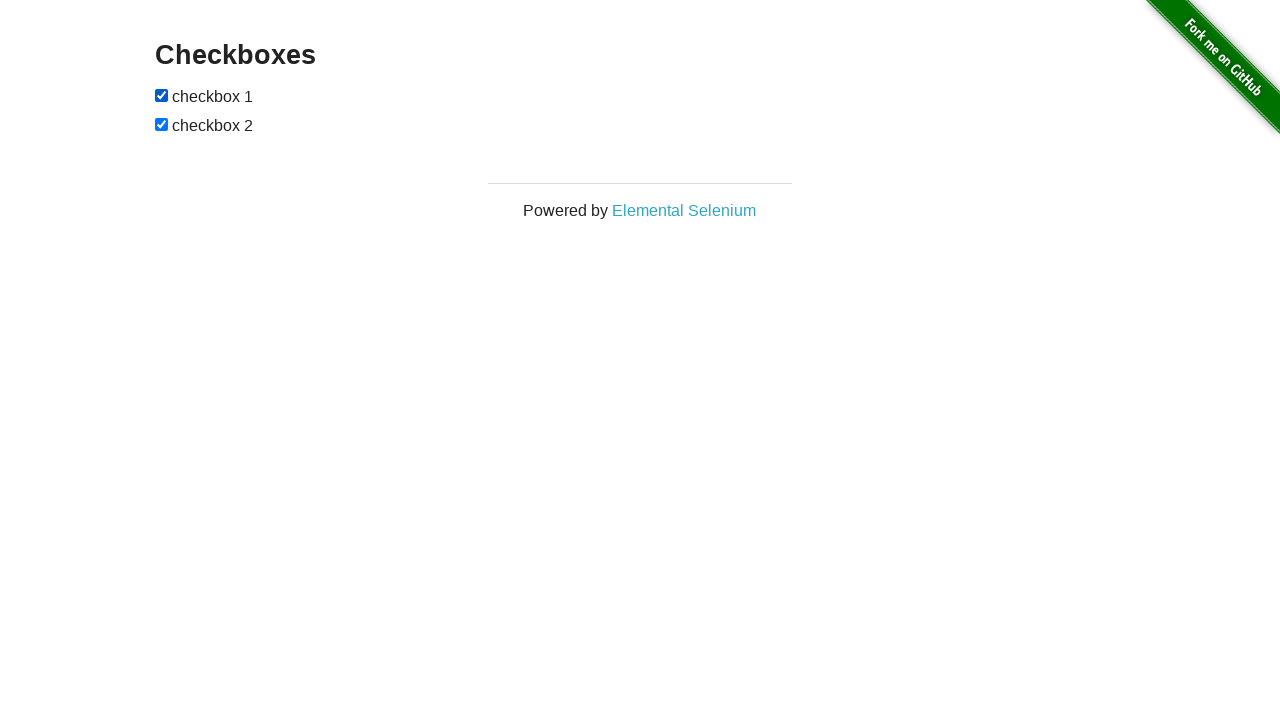

Verified first checkbox is now checked
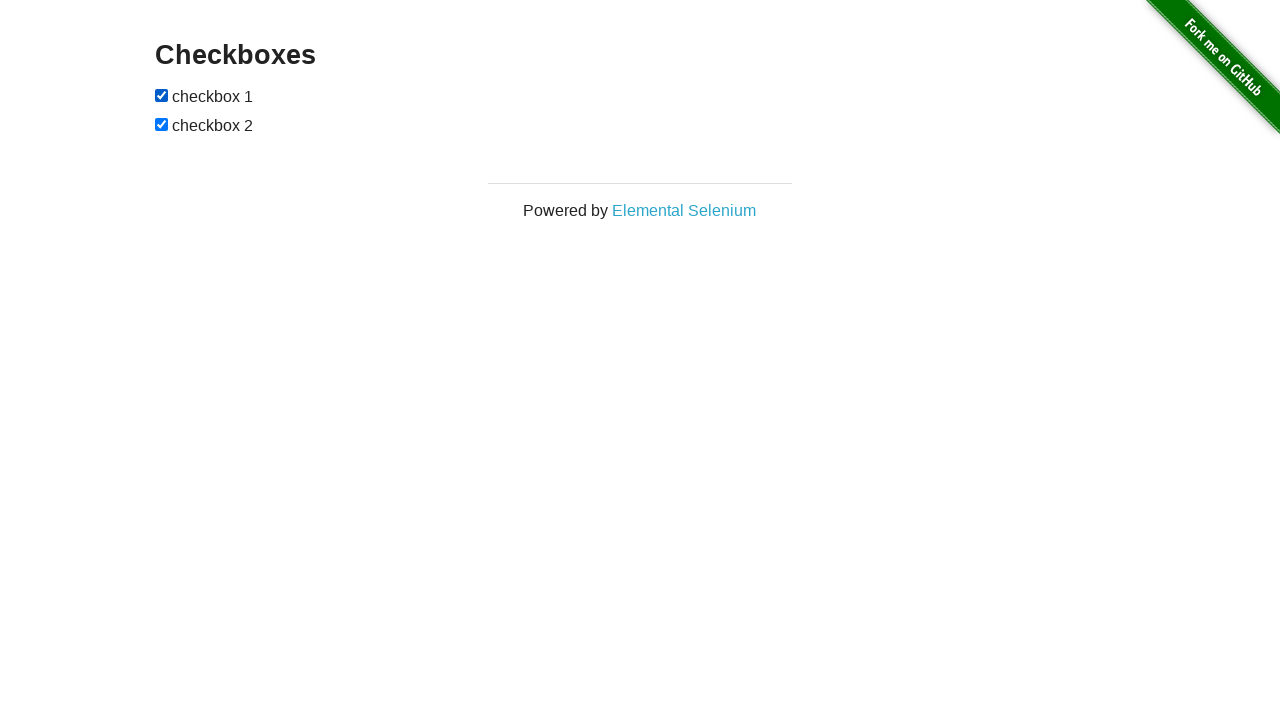

Verified second checkbox is initially checked
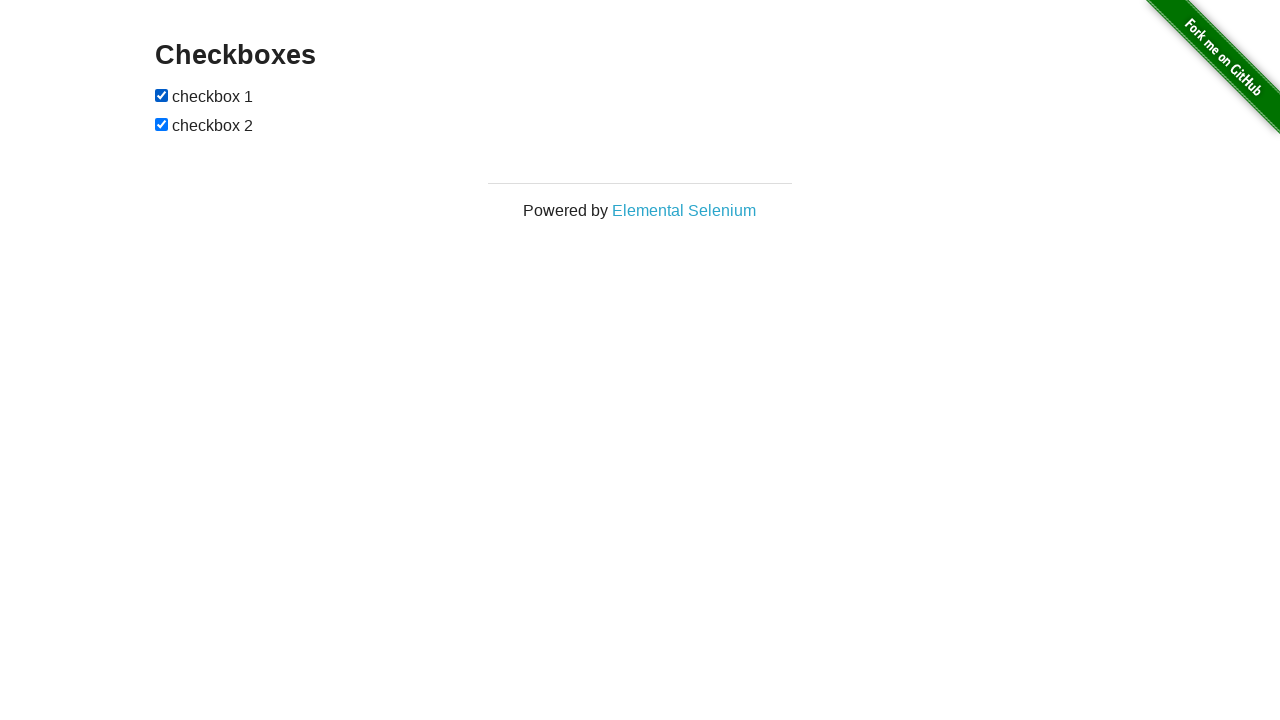

Clicked second checkbox to deselect it at (162, 124) on input[type='checkbox'] >> nth=1
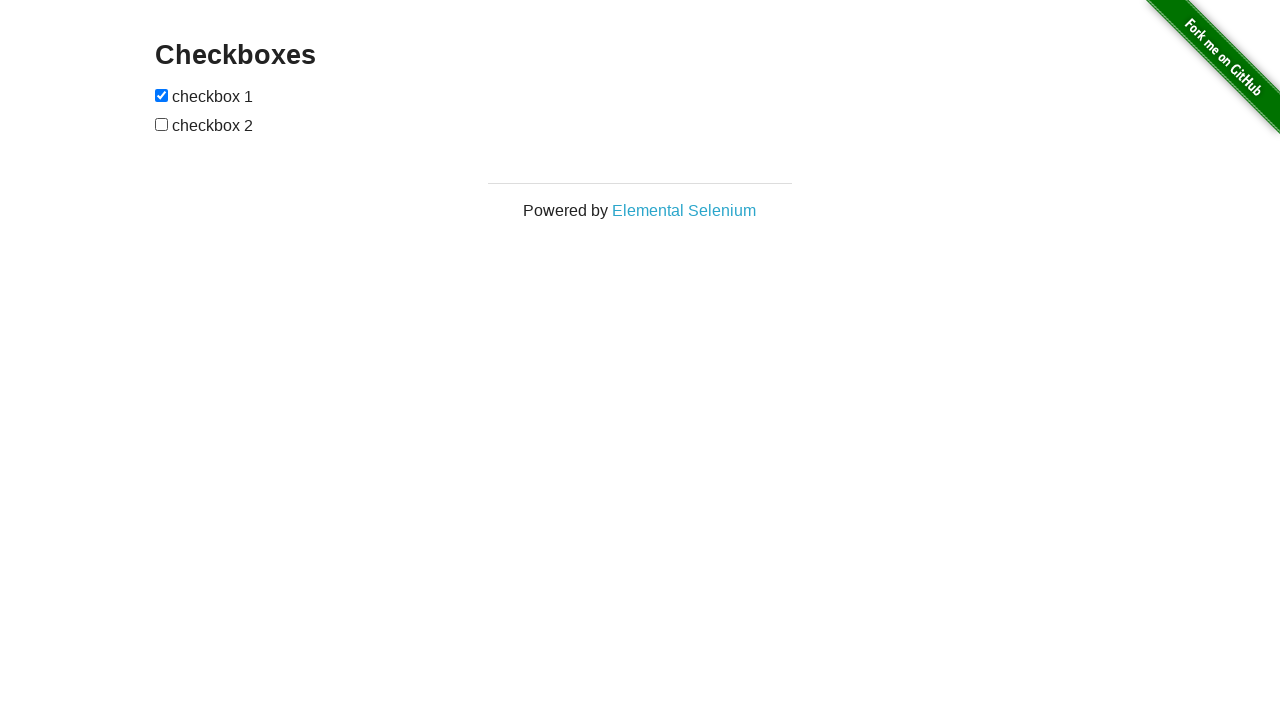

Verified second checkbox is now unchecked
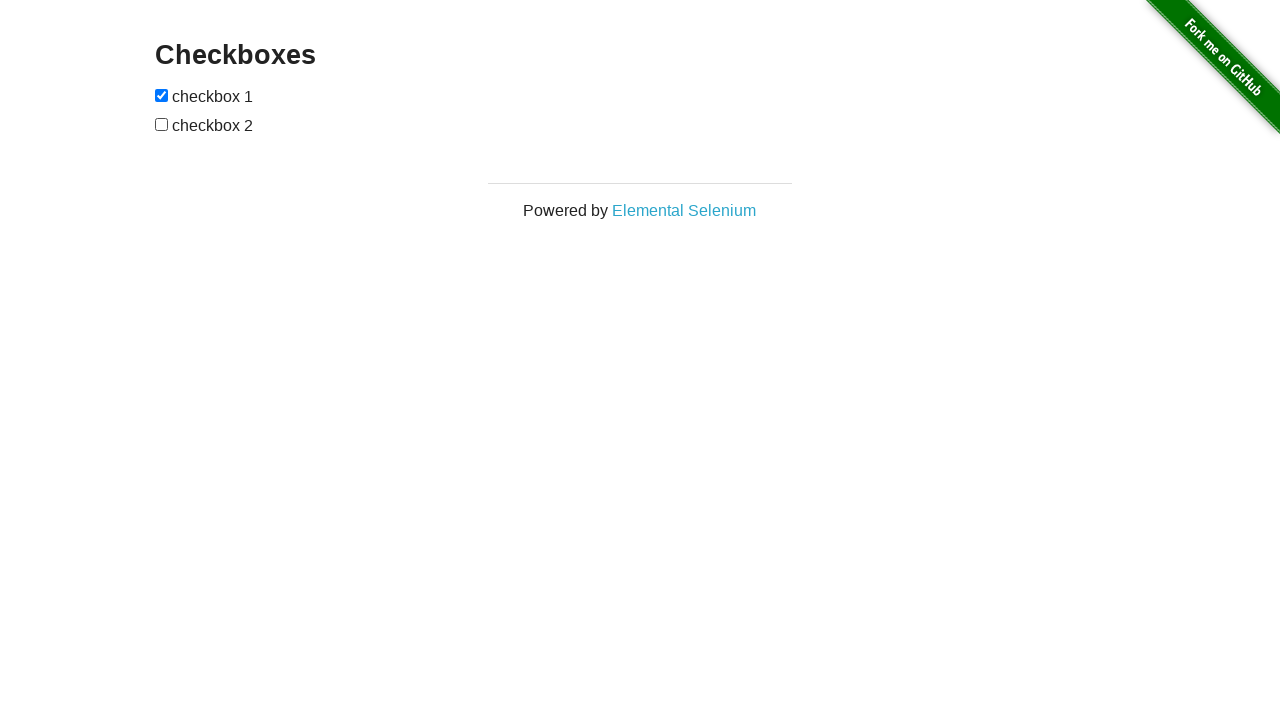

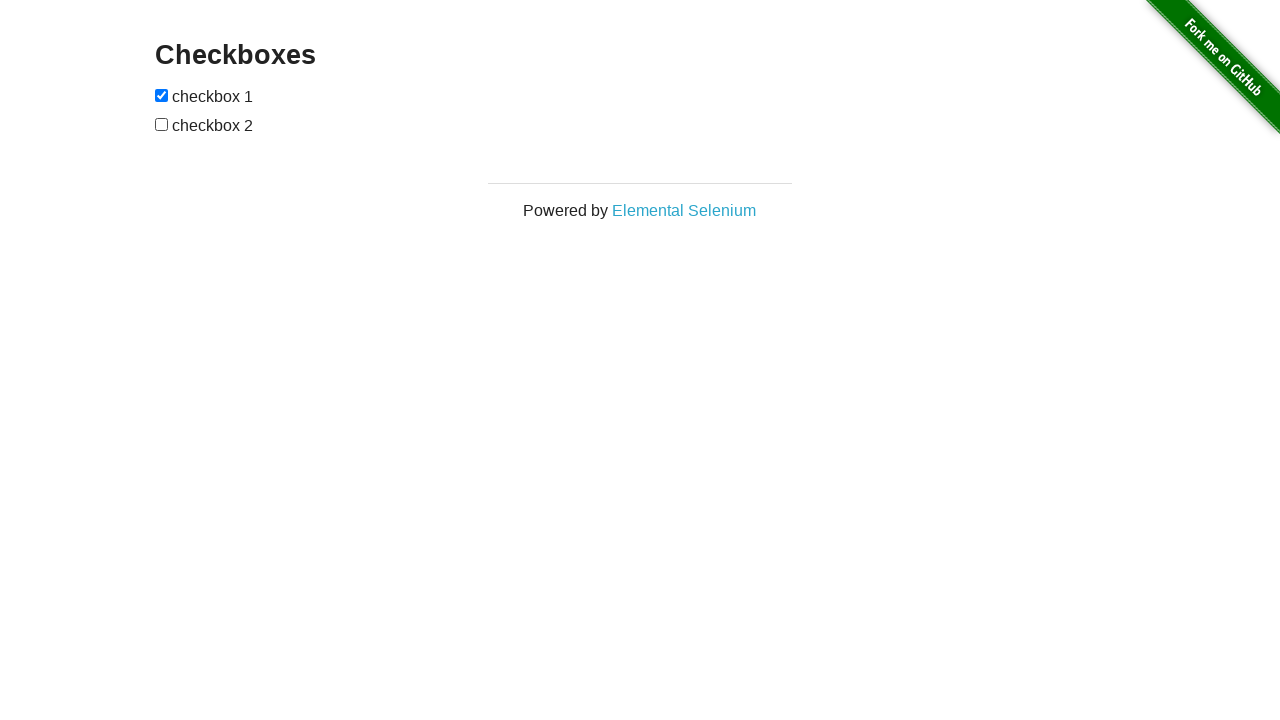